Tests navigation from main page to registration page by clicking the registration link and verifying the URL changes correctly

Starting URL: https://qa.koel.app/

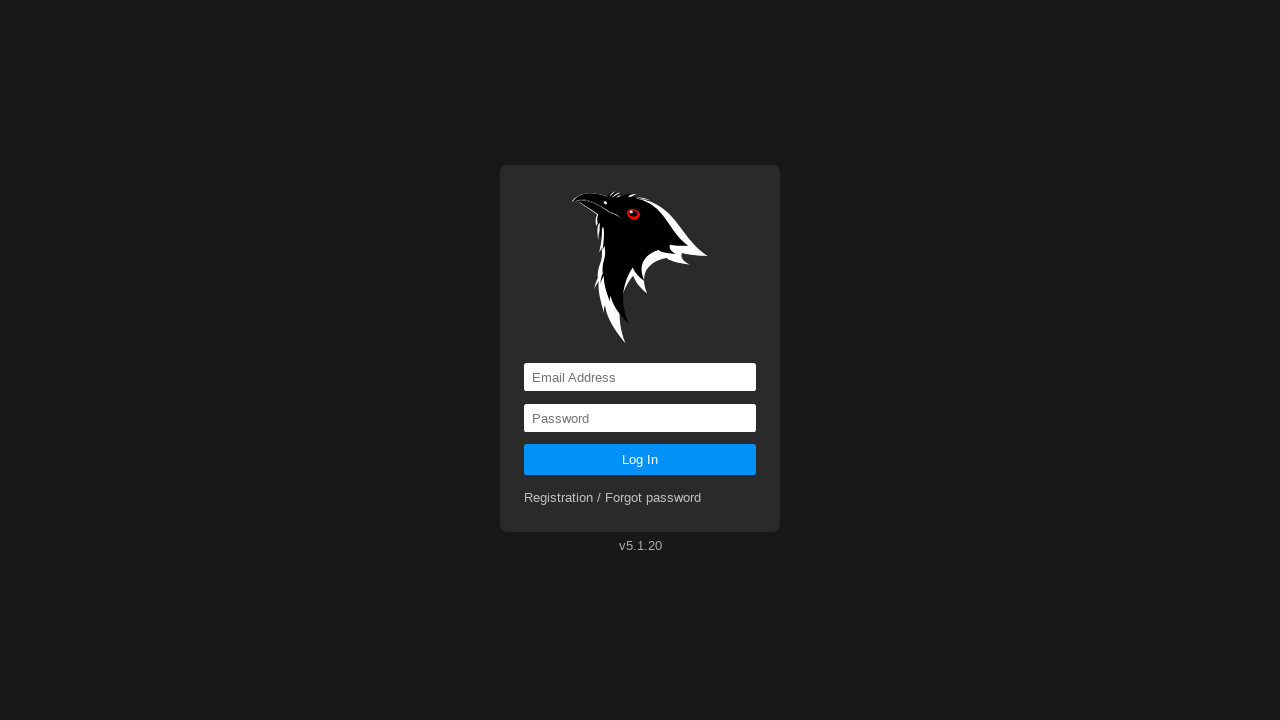

Clicked on registration link at (613, 498) on a[href='registration']
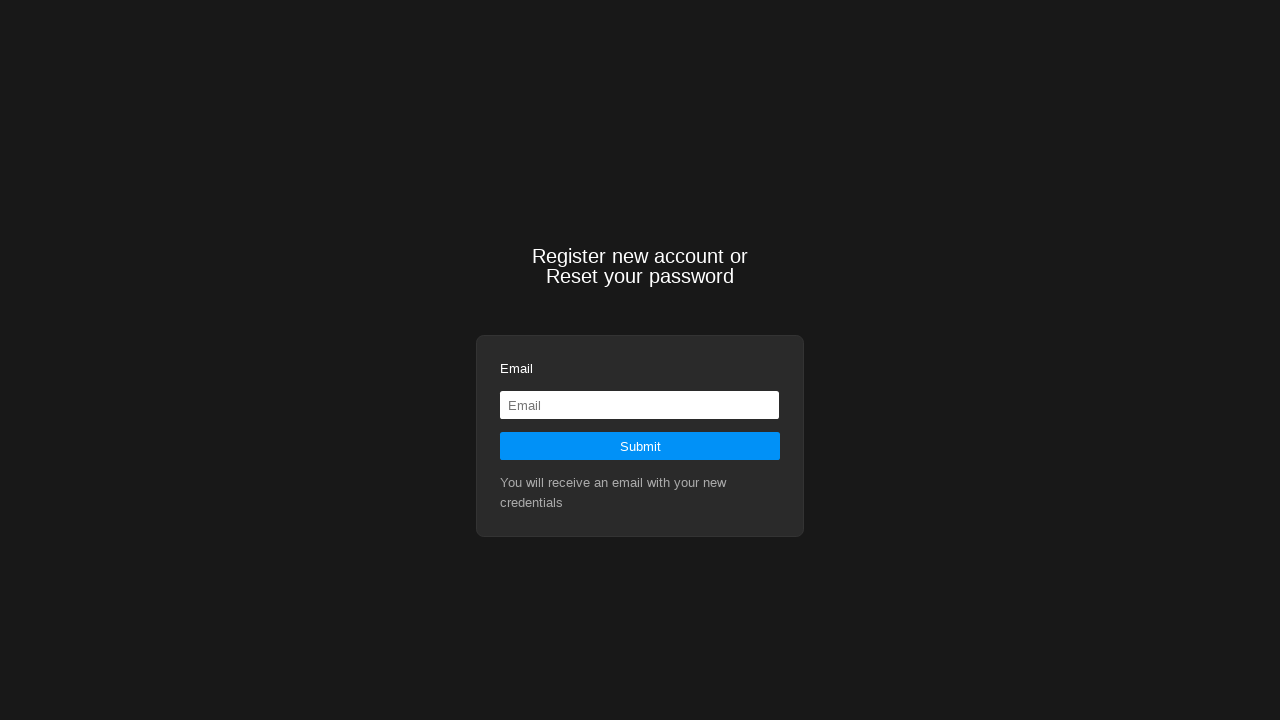

Navigation to registration page completed and URL verified as https://qa.koel.app/registration
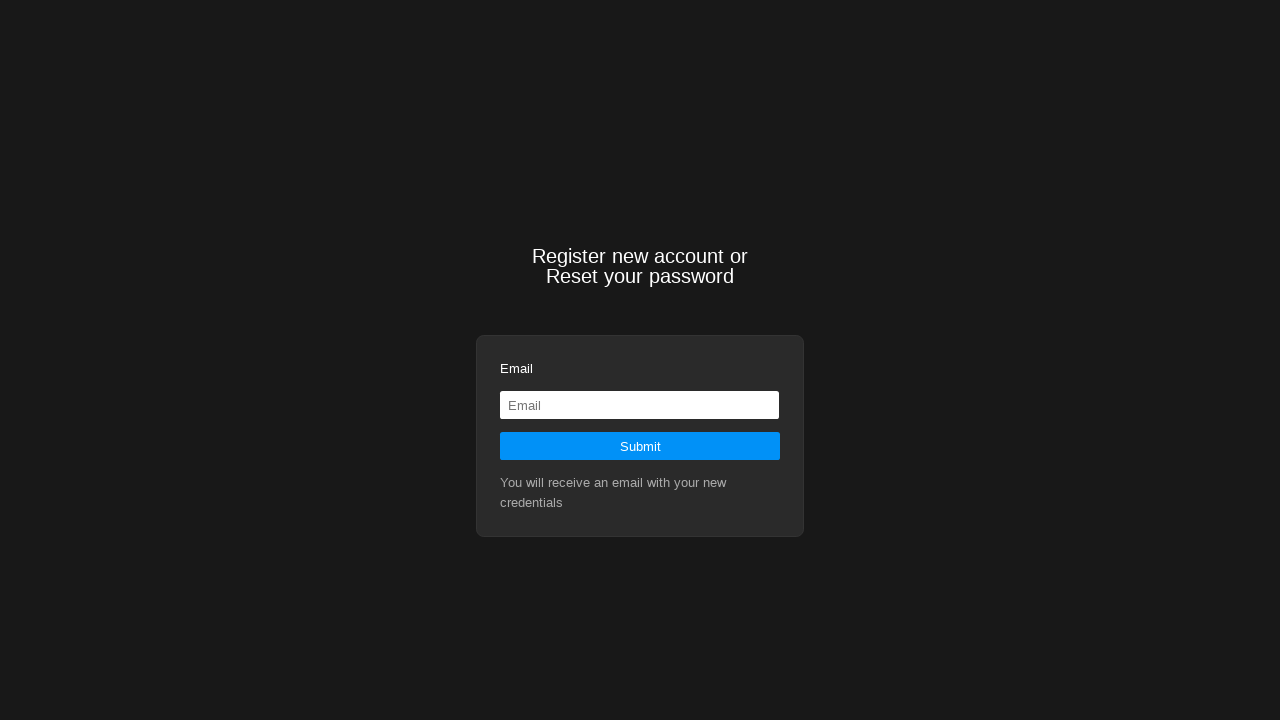

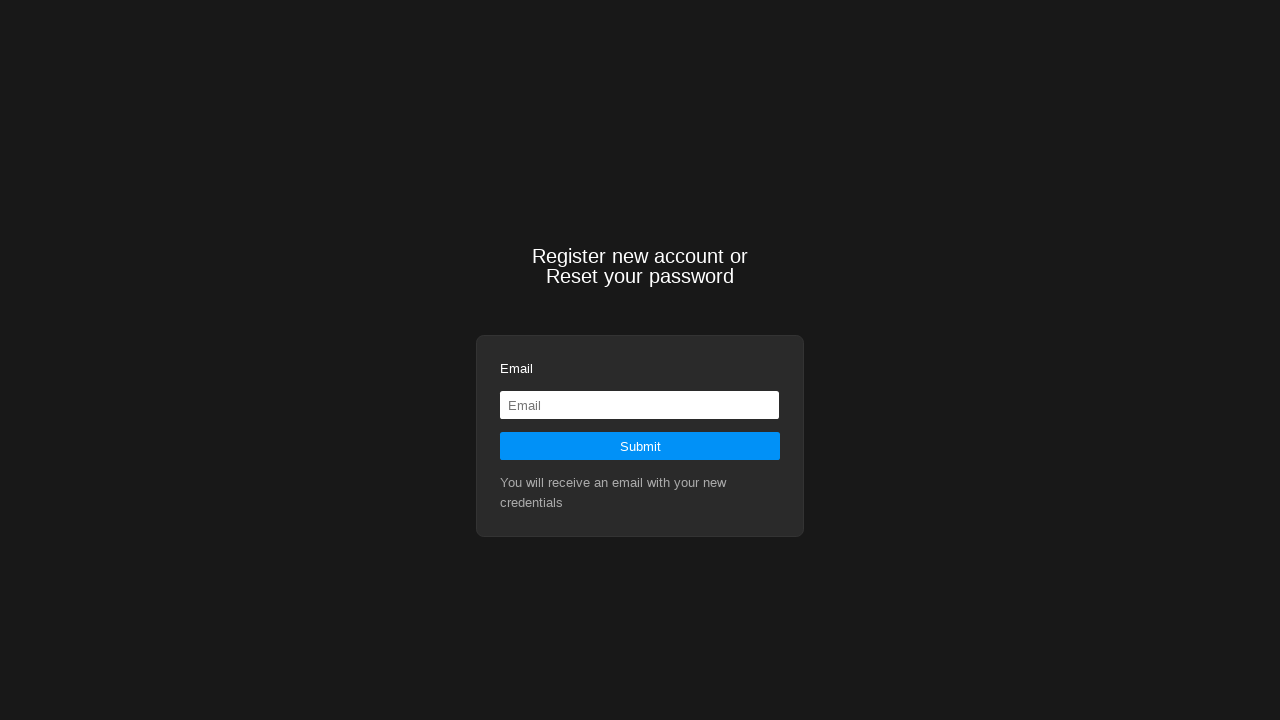